Tests date picker functionality by entering a date value into a date picker input field and pressing tab to shift focus

Starting URL: http://demo.automationtesting.in/Datepicker.html

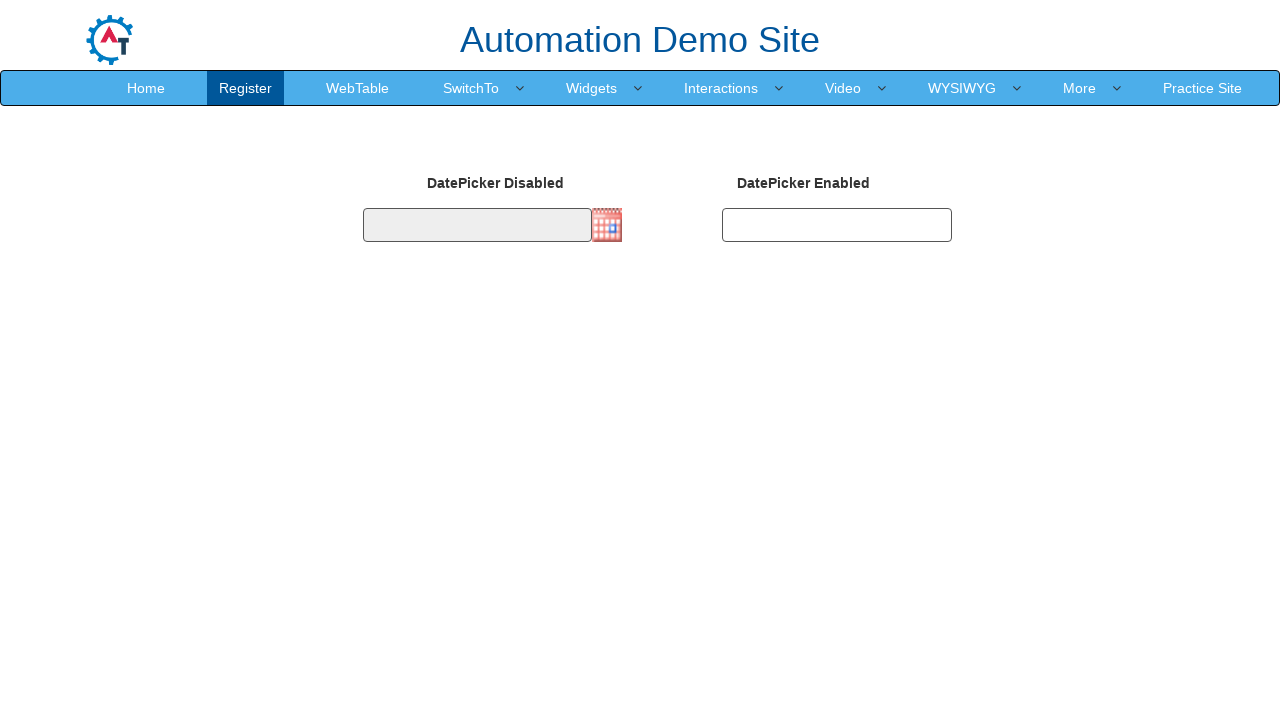

Filled date picker input with '09/25/2021' on input.form-control.is-datepick
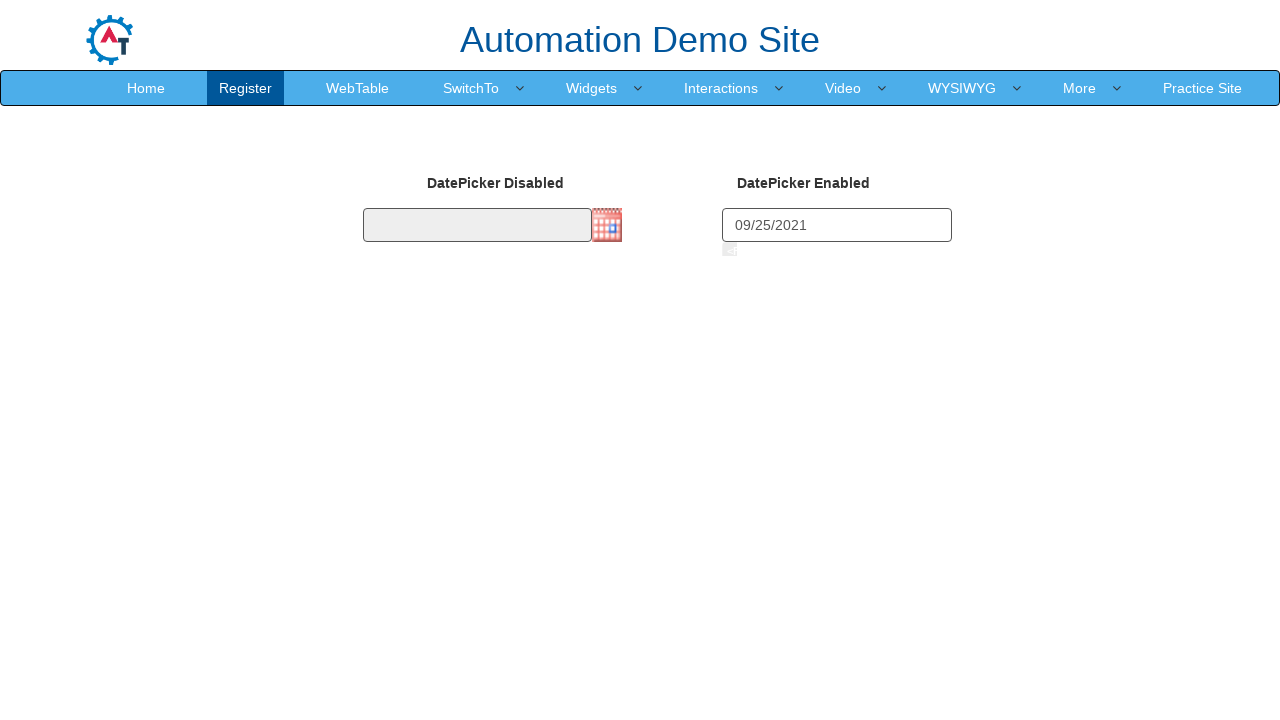

Pressed Tab to shift focus to time field
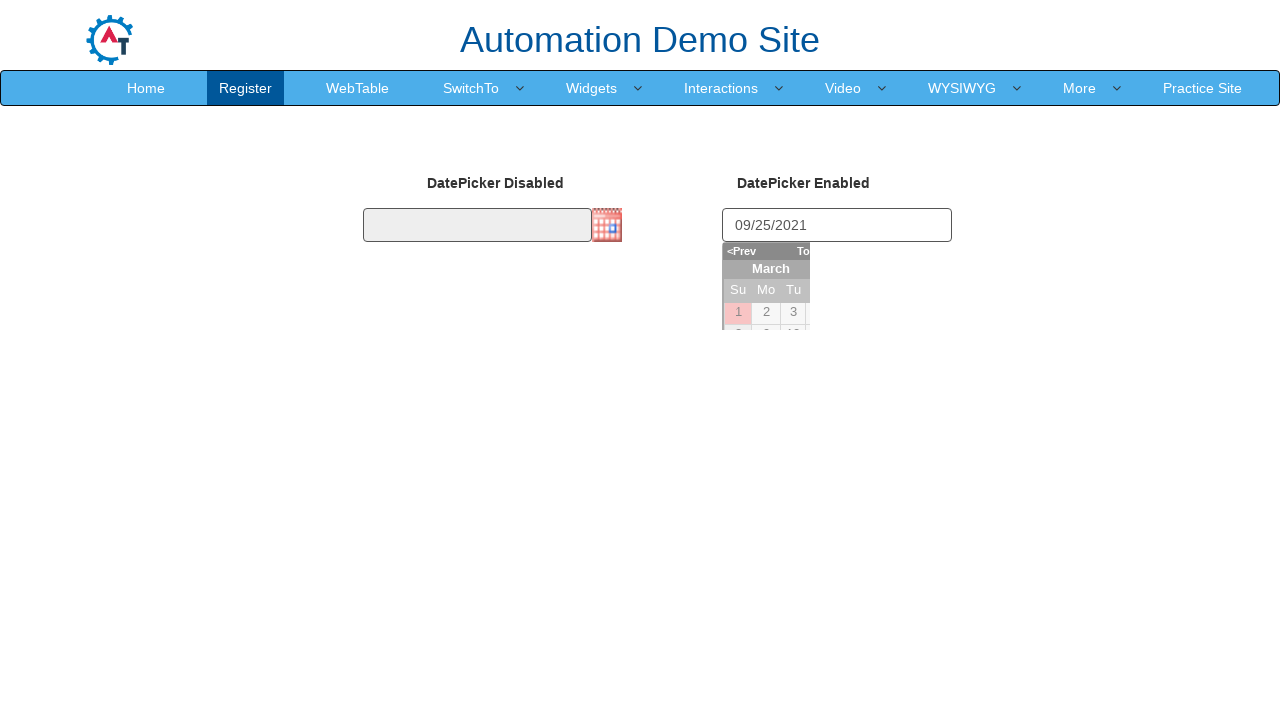

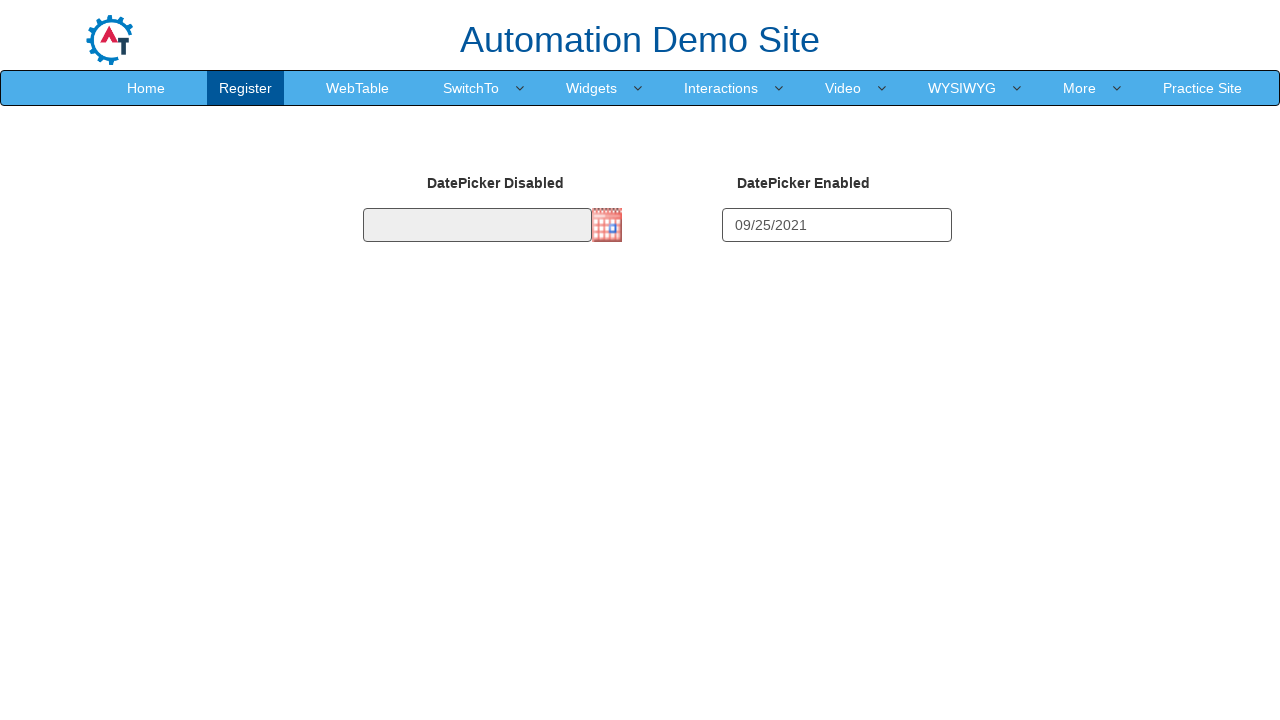